Tests selecting an option by index from the Old Style Select Menu dropdown and verifies the selection is "Green" at index 2

Starting URL: https://demoqa.com/select-menu

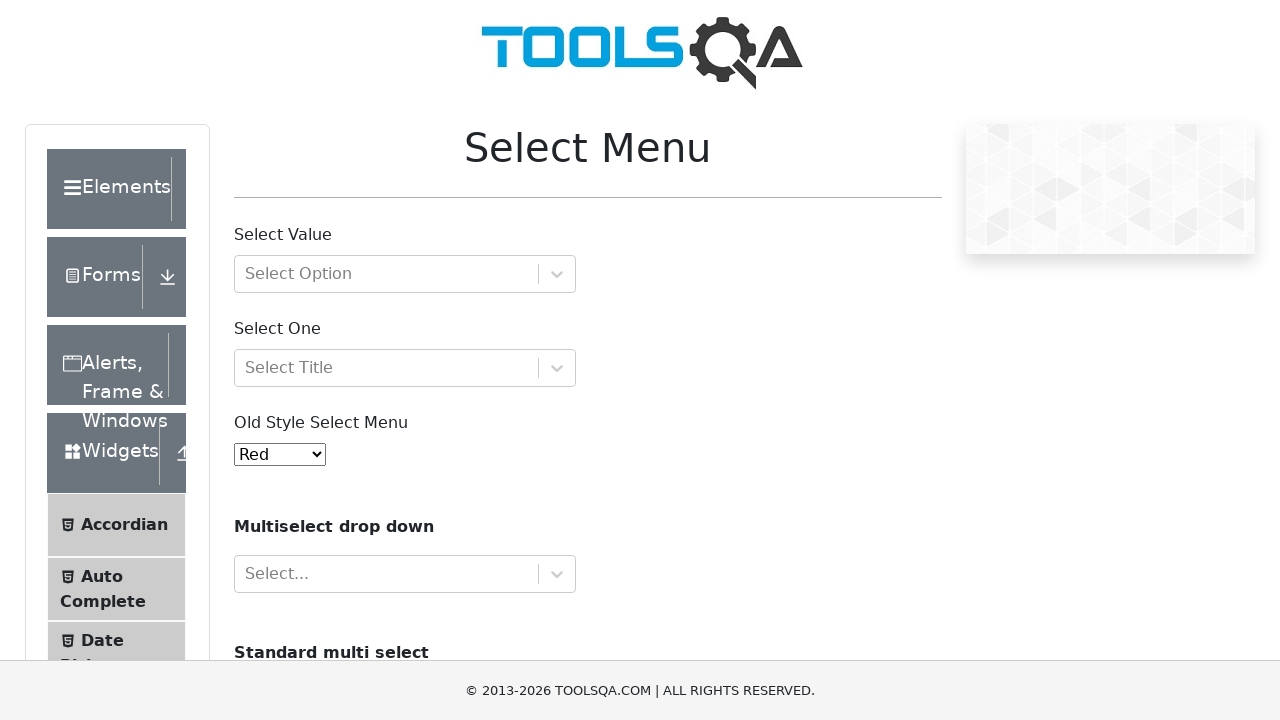

Waited for Old Style Select Menu dropdown to be present
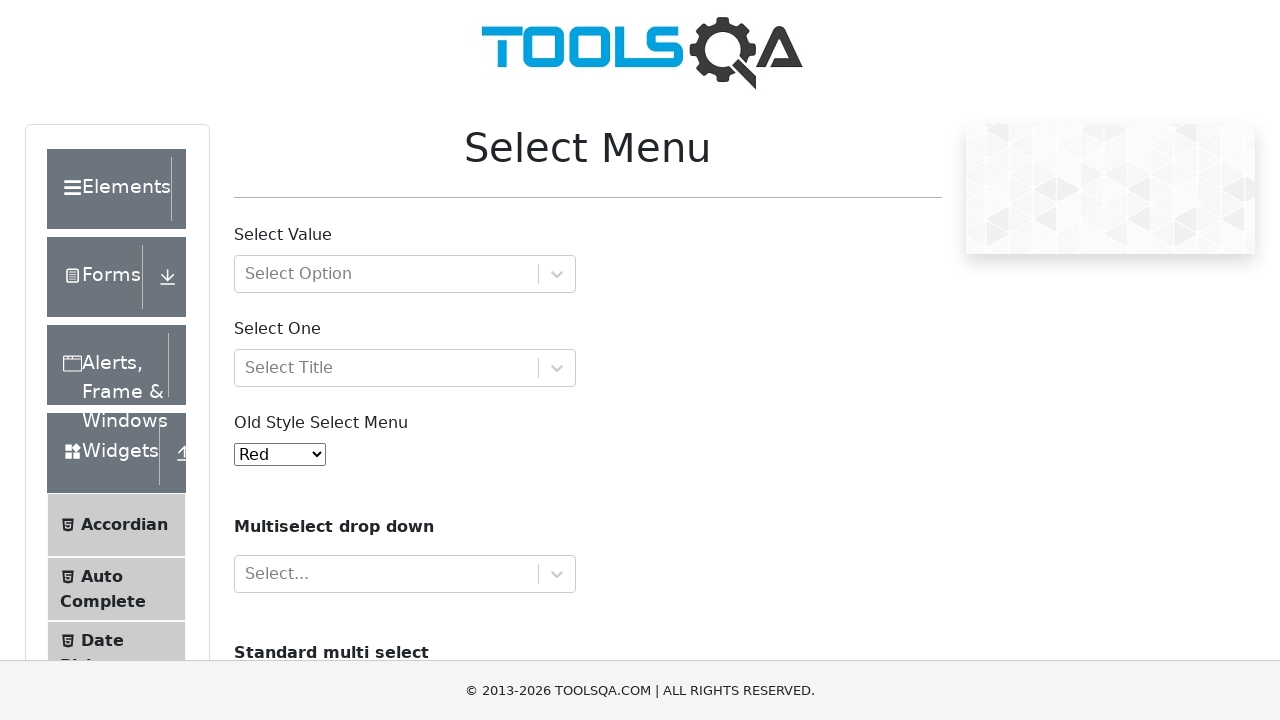

Selected option at index 2 from the dropdown menu on #oldSelectMenu
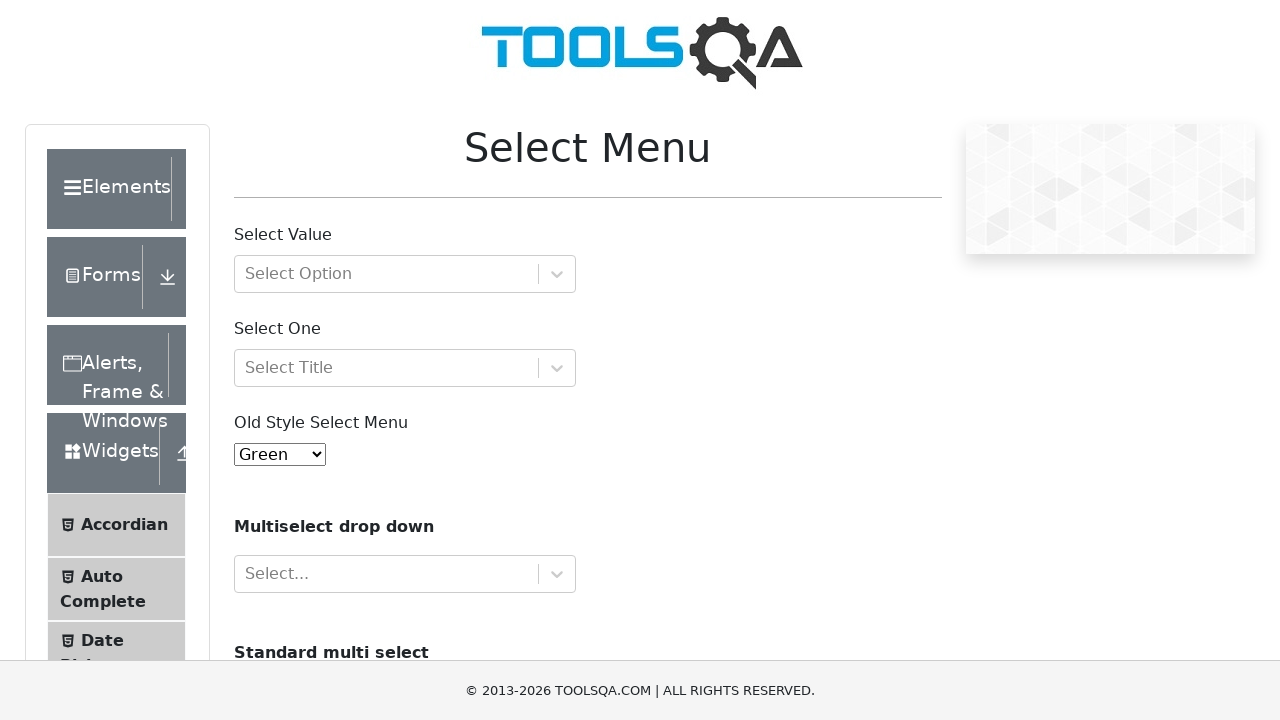

Retrieved the text content of the selected option
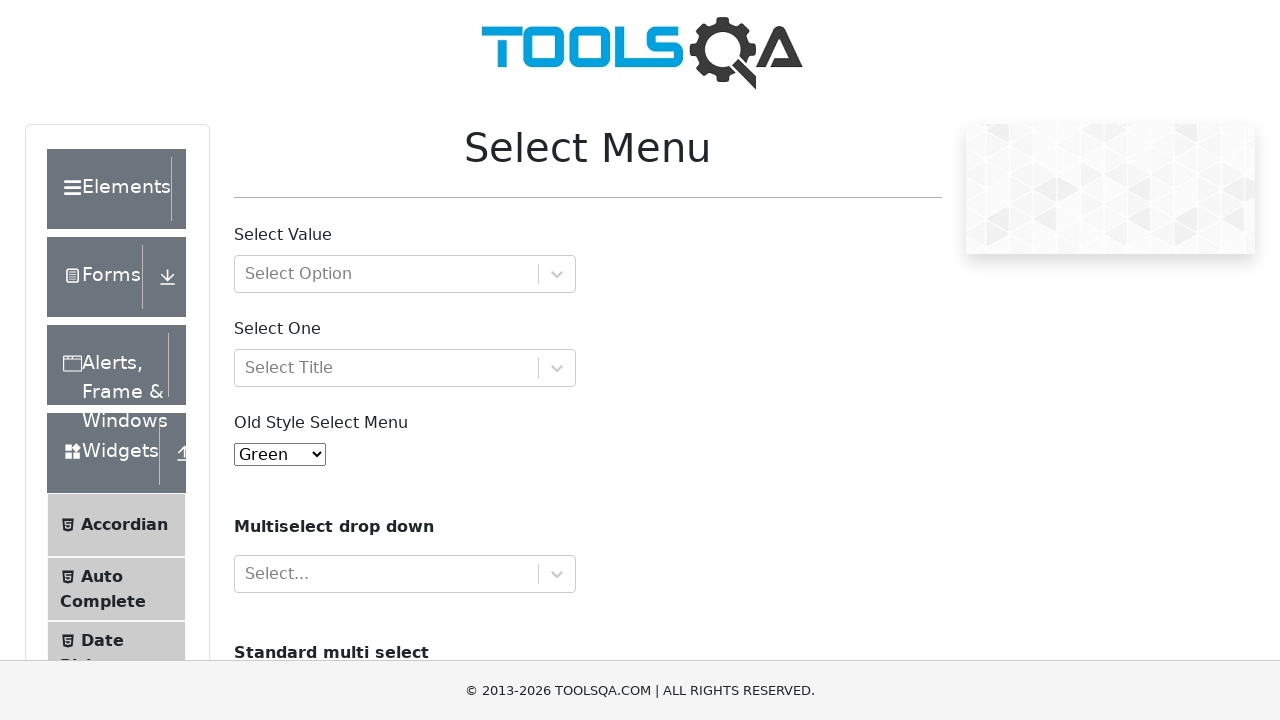

Verified that the selected option is 'Green'
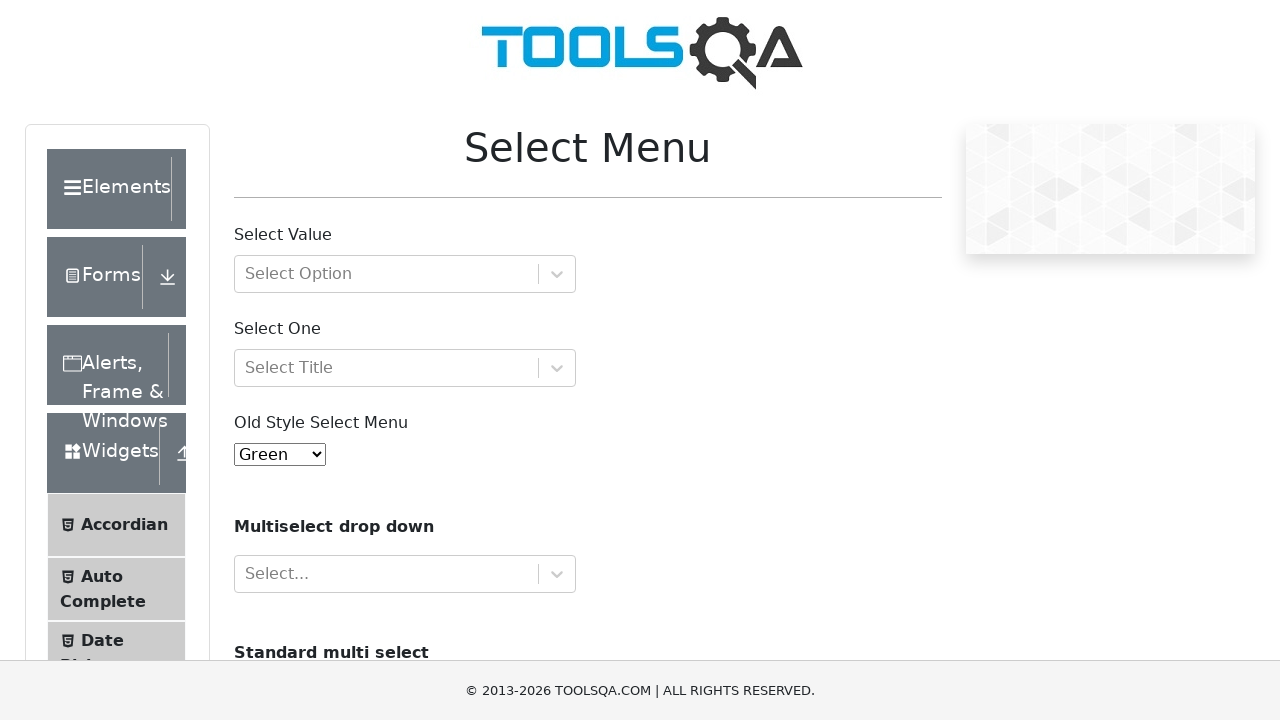

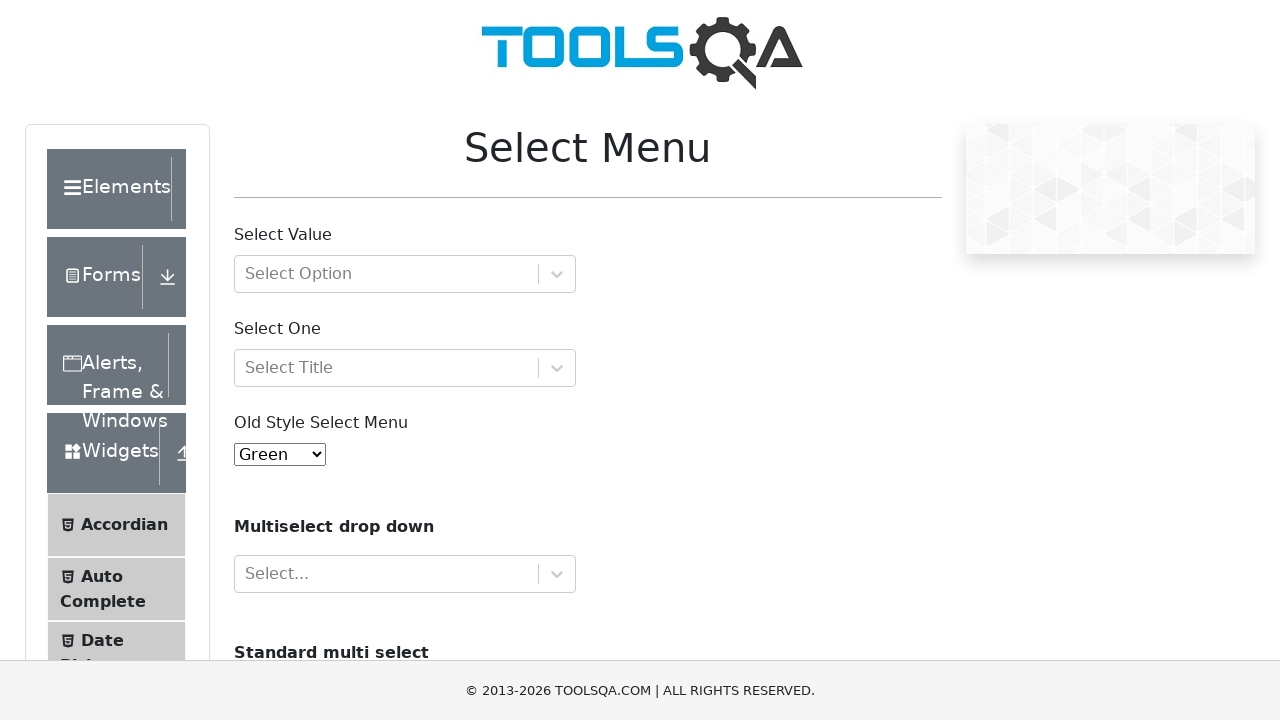